Navigates to jQuery UI dialog demo page (no actions performed as the click is commented out)

Starting URL: http://jqueryui.com/dialog/

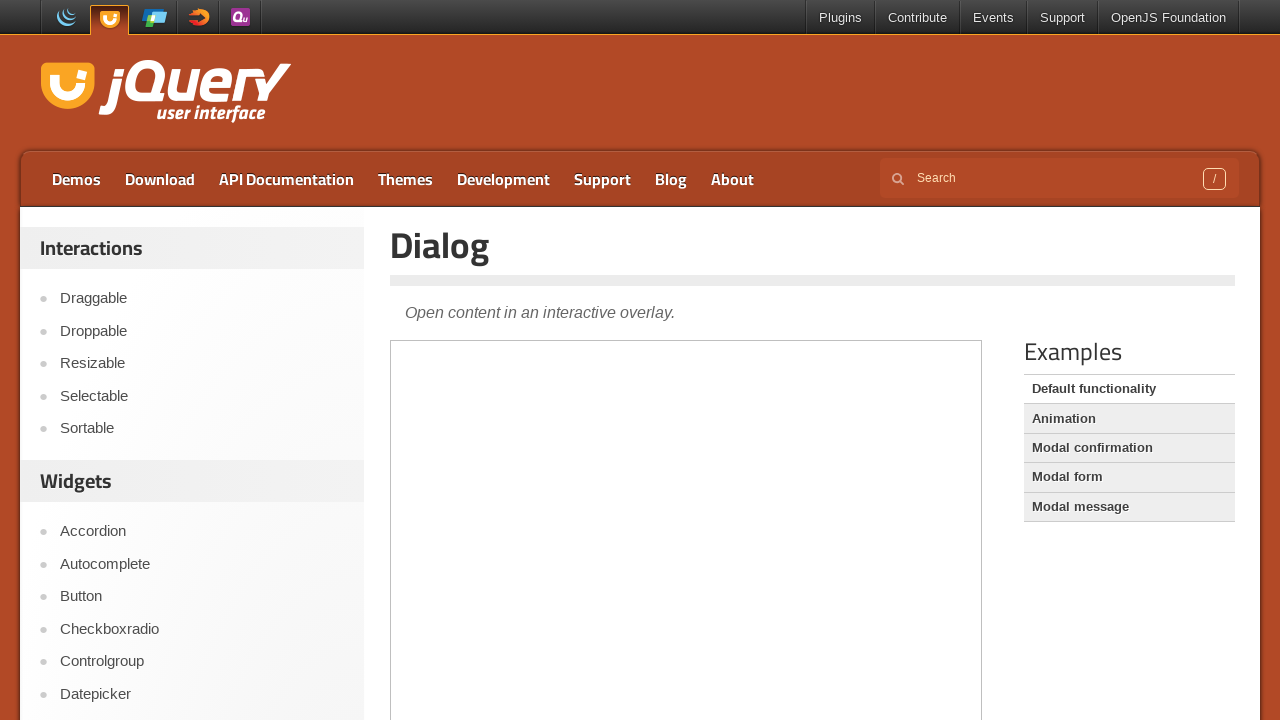

Navigated to jQuery UI dialog demo page
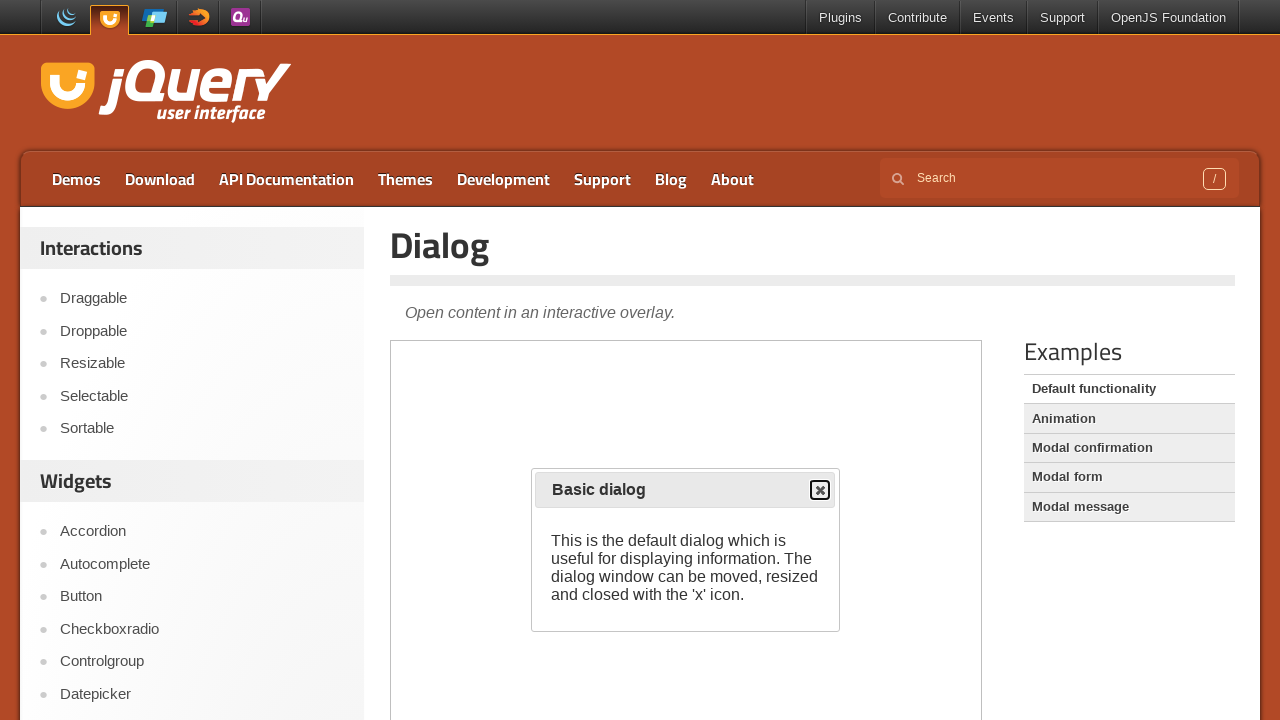

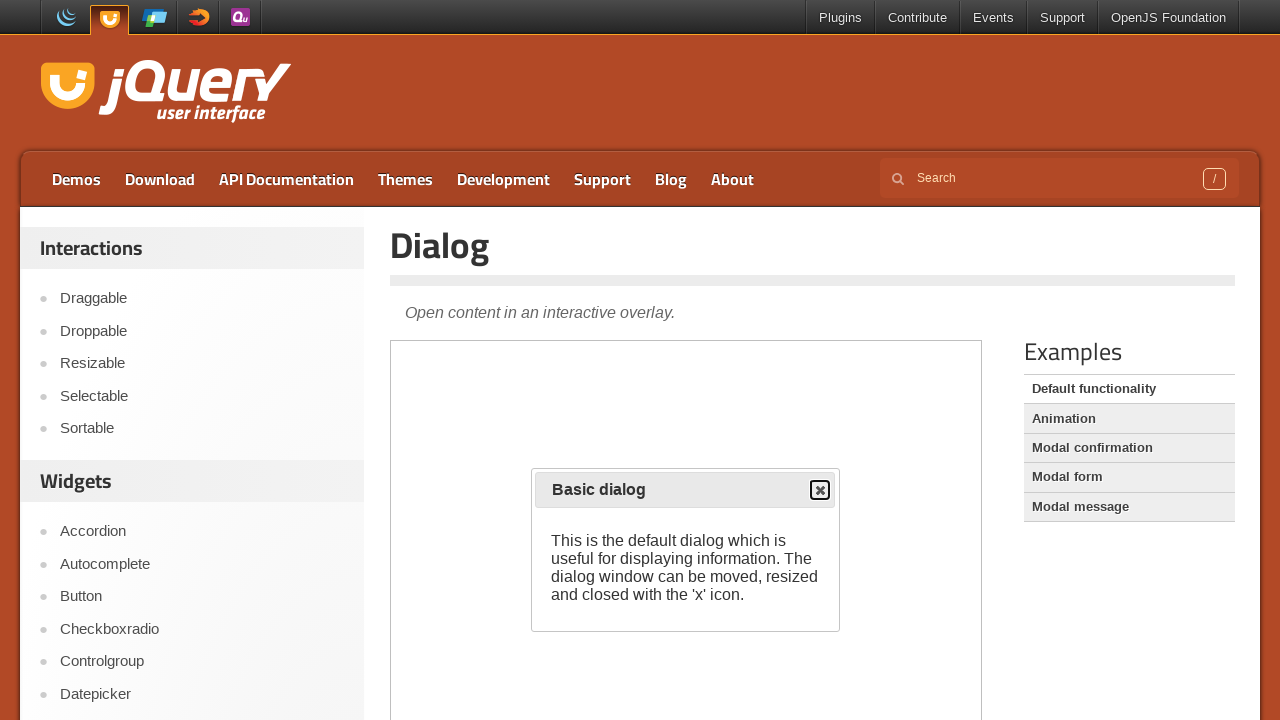